Tests explicit waiting for a price to reach $100, then books and solves a mathematical problem

Starting URL: http://suninjuly.github.io/explicit_wait2.html

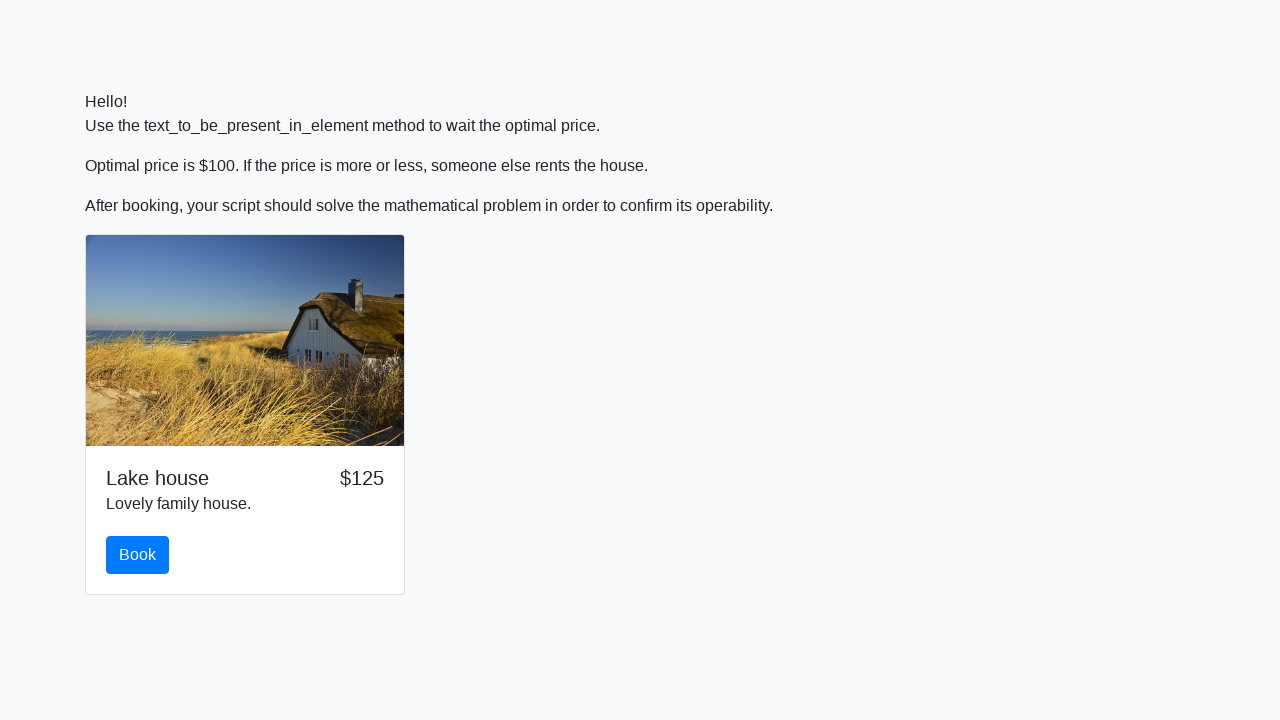

Waited for price to reach $100
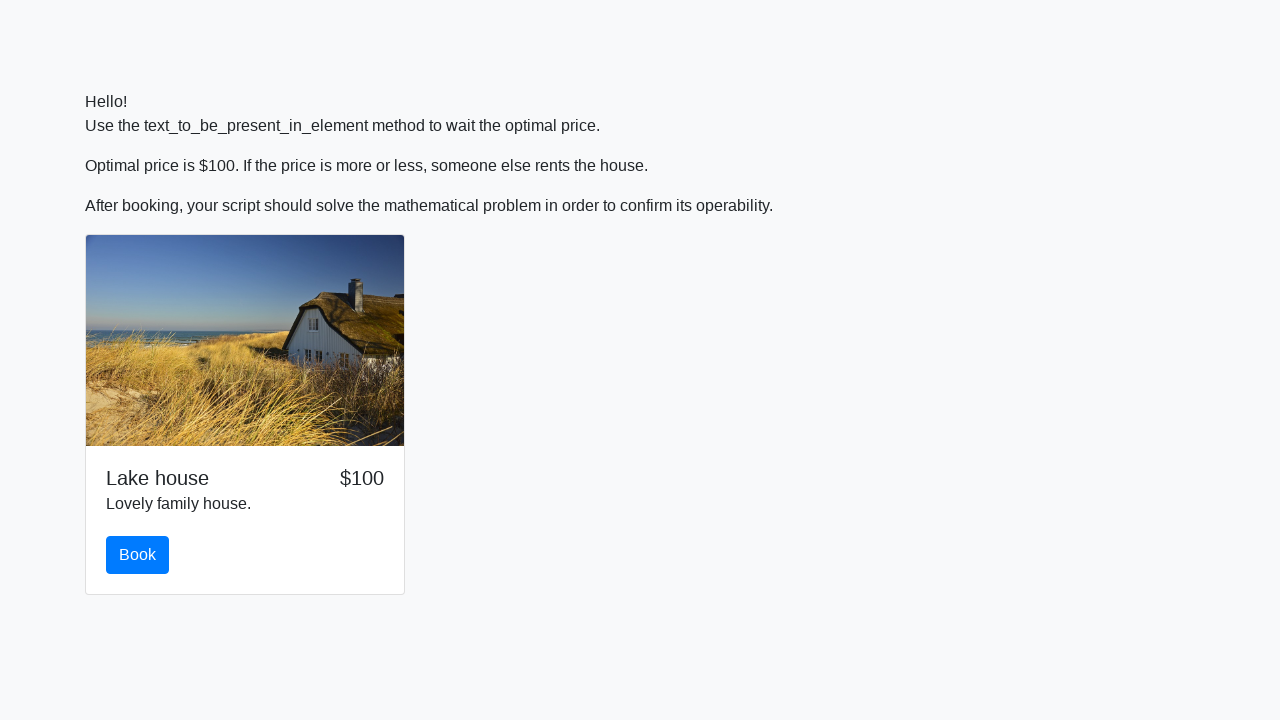

Clicked book button at (138, 555) on #book
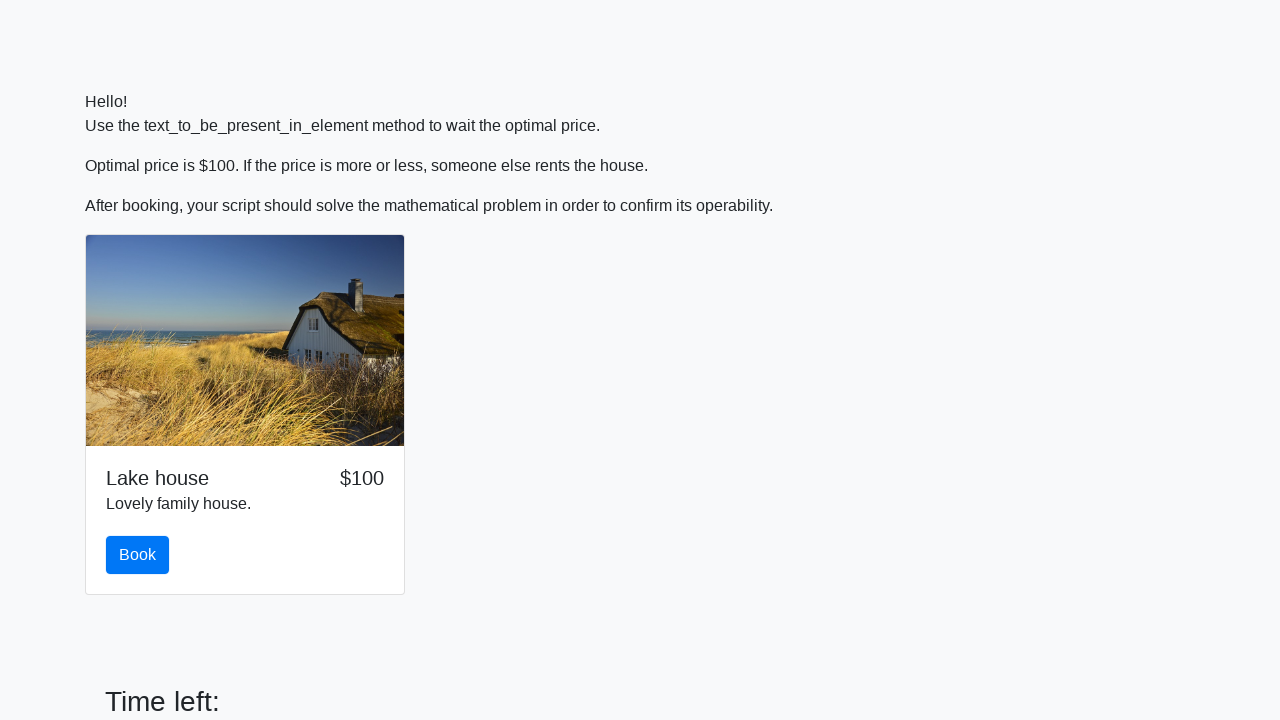

Retrieved input value from page
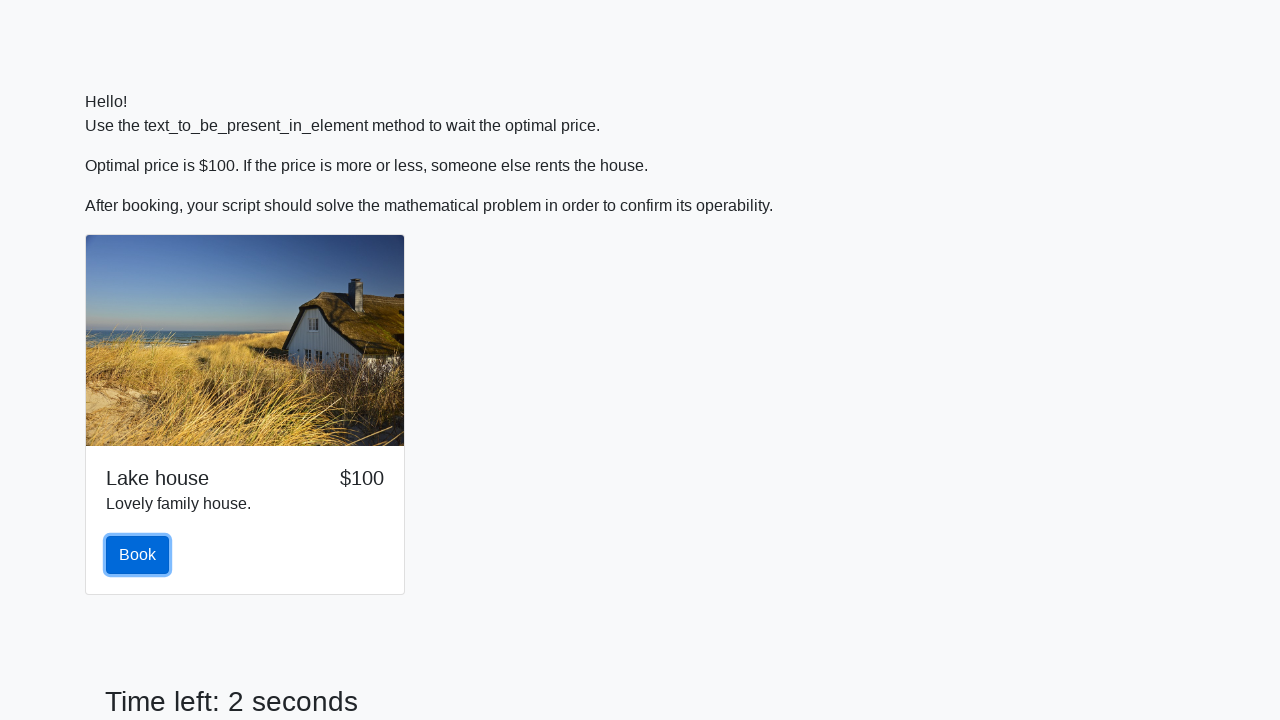

Calculated mathematical answer using logarithm and sine function
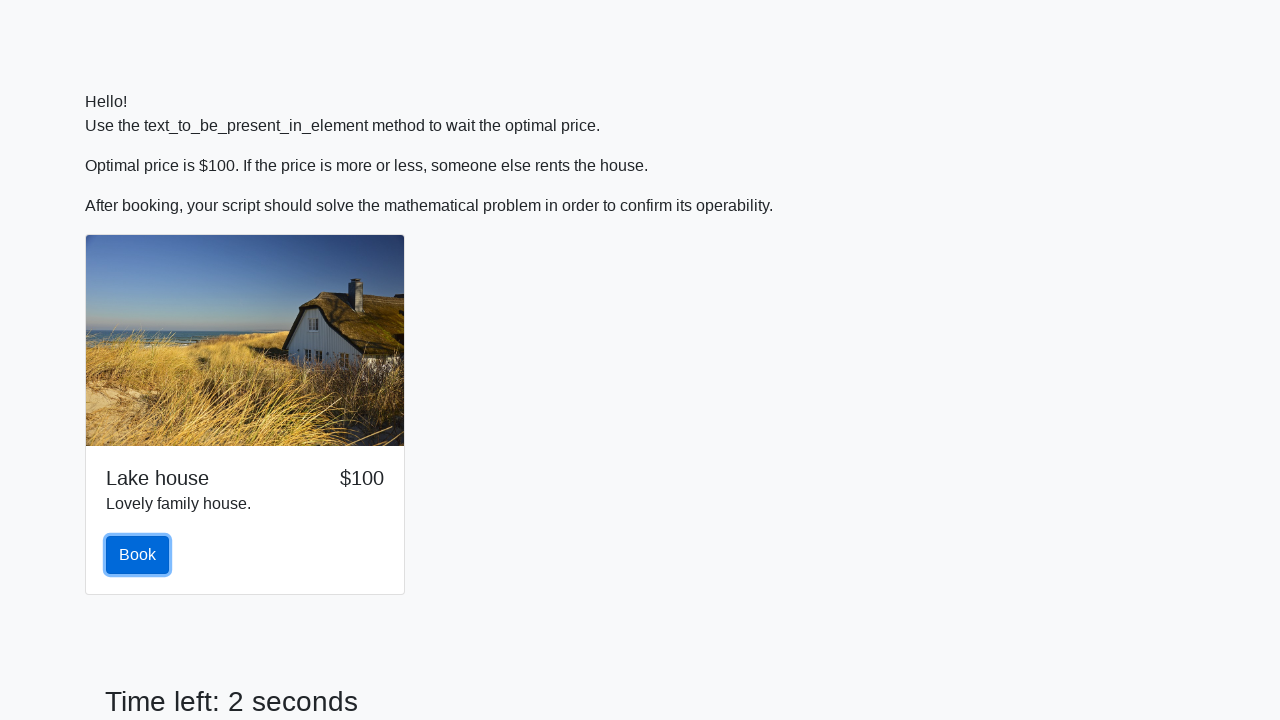

Filled answer field with calculated result on #answer
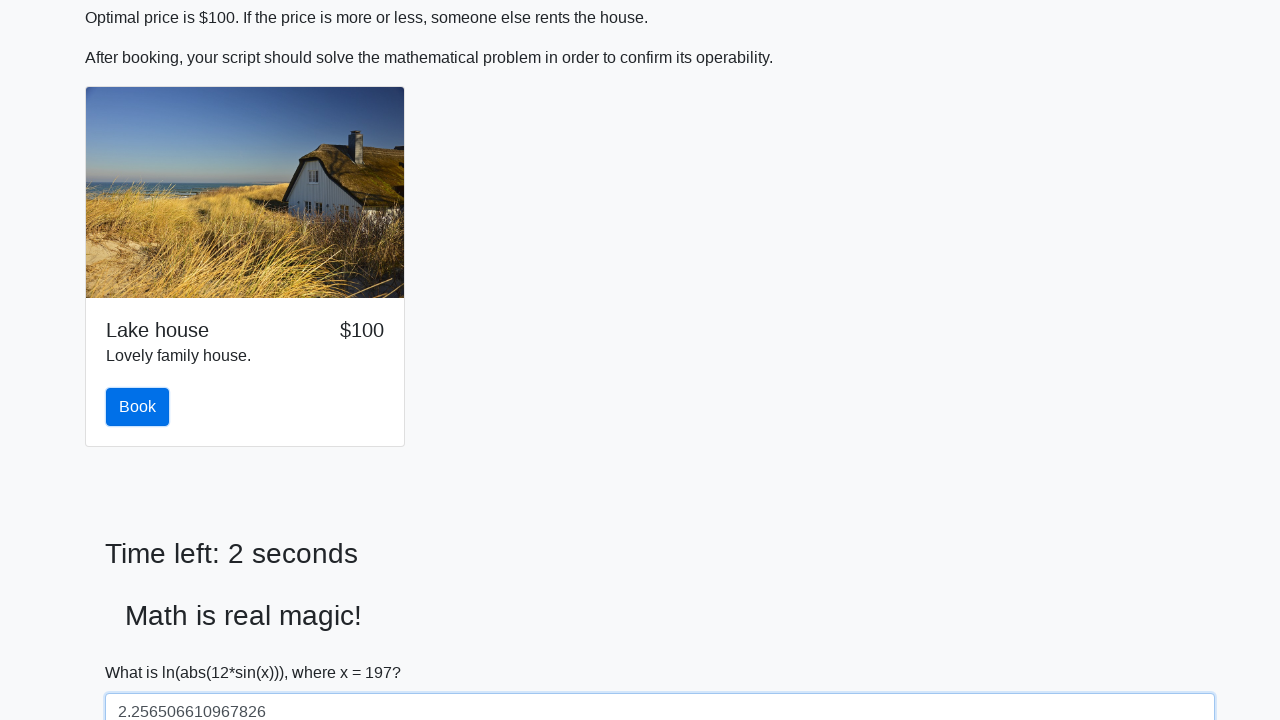

Scrolled solve button into view
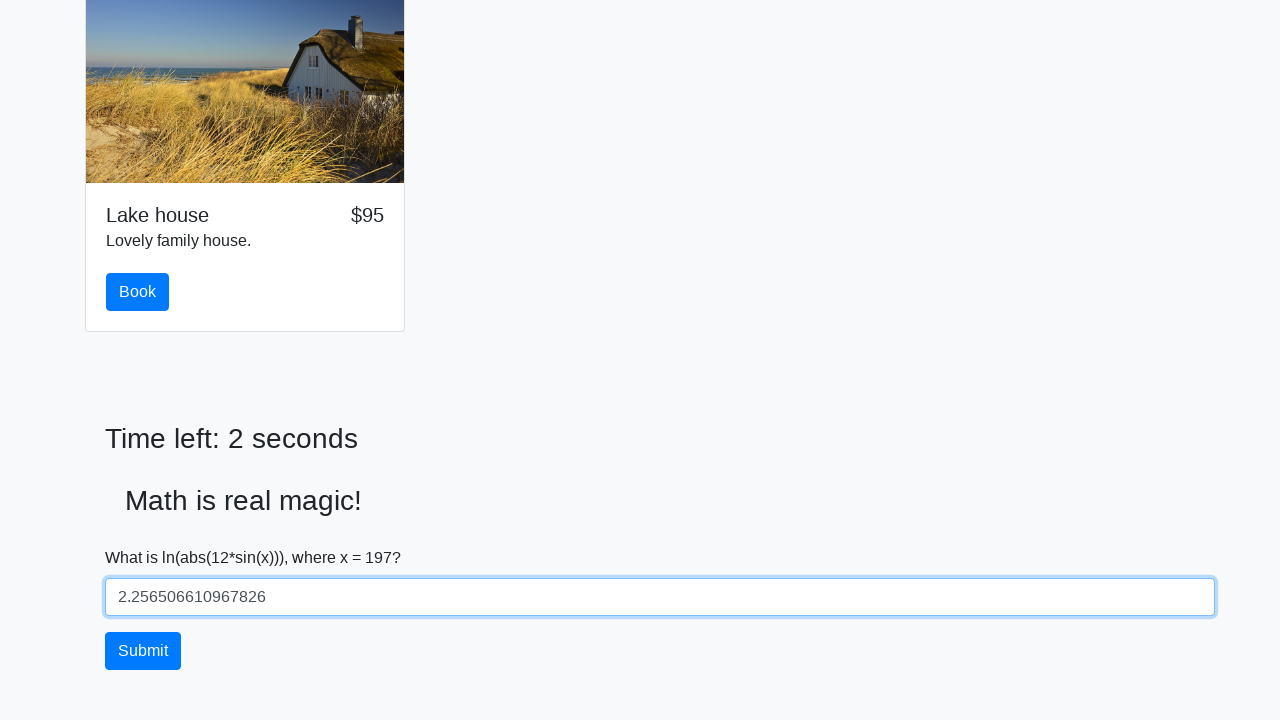

Clicked solve button at (143, 651) on #solve
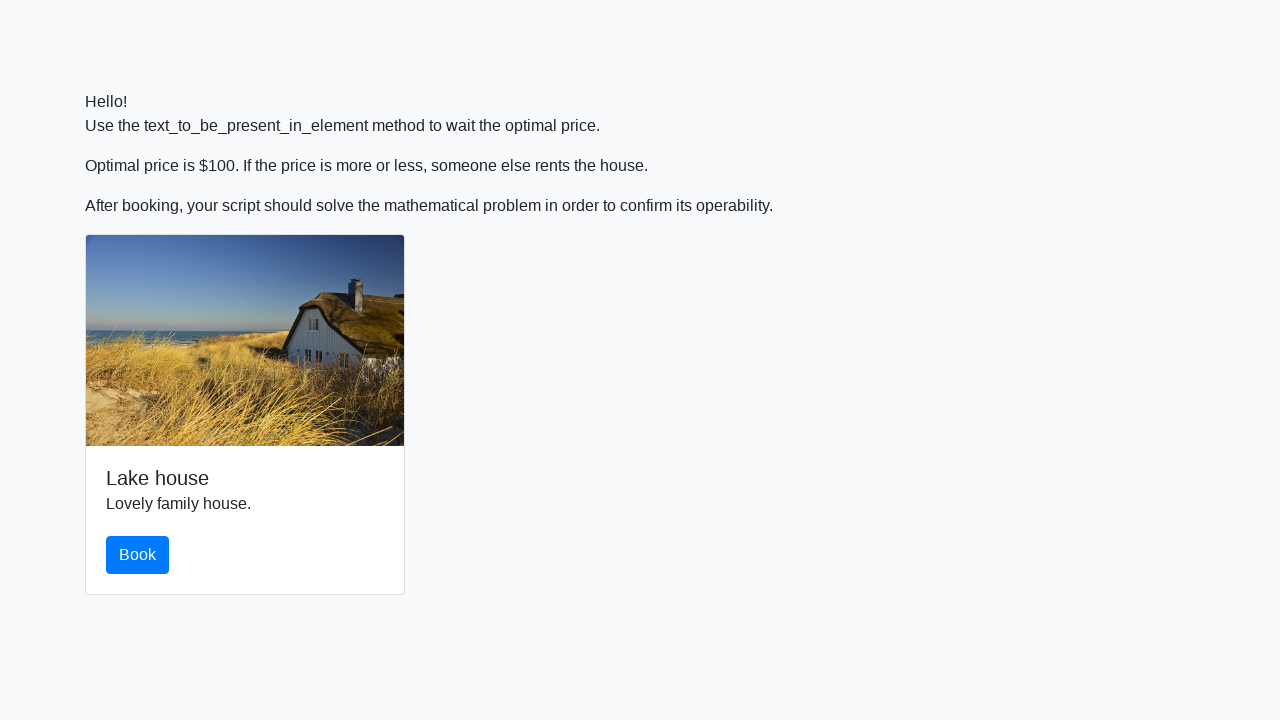

Set up dialog handler to accept alerts
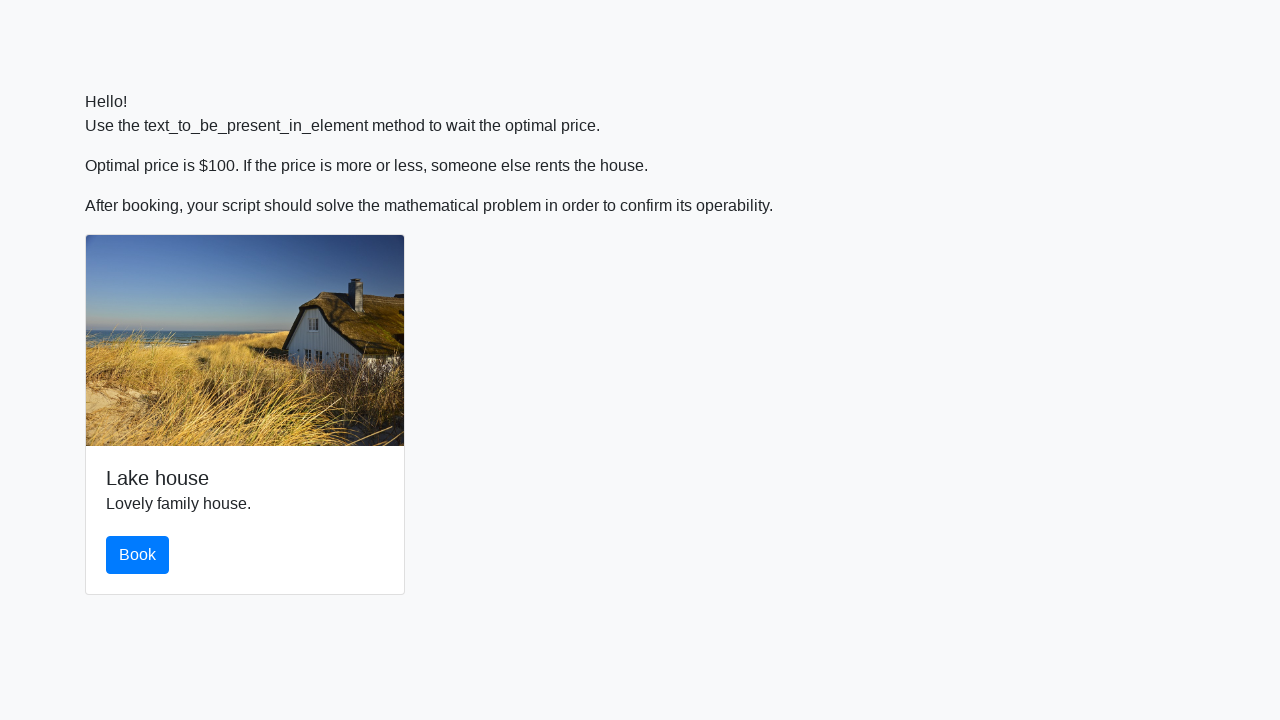

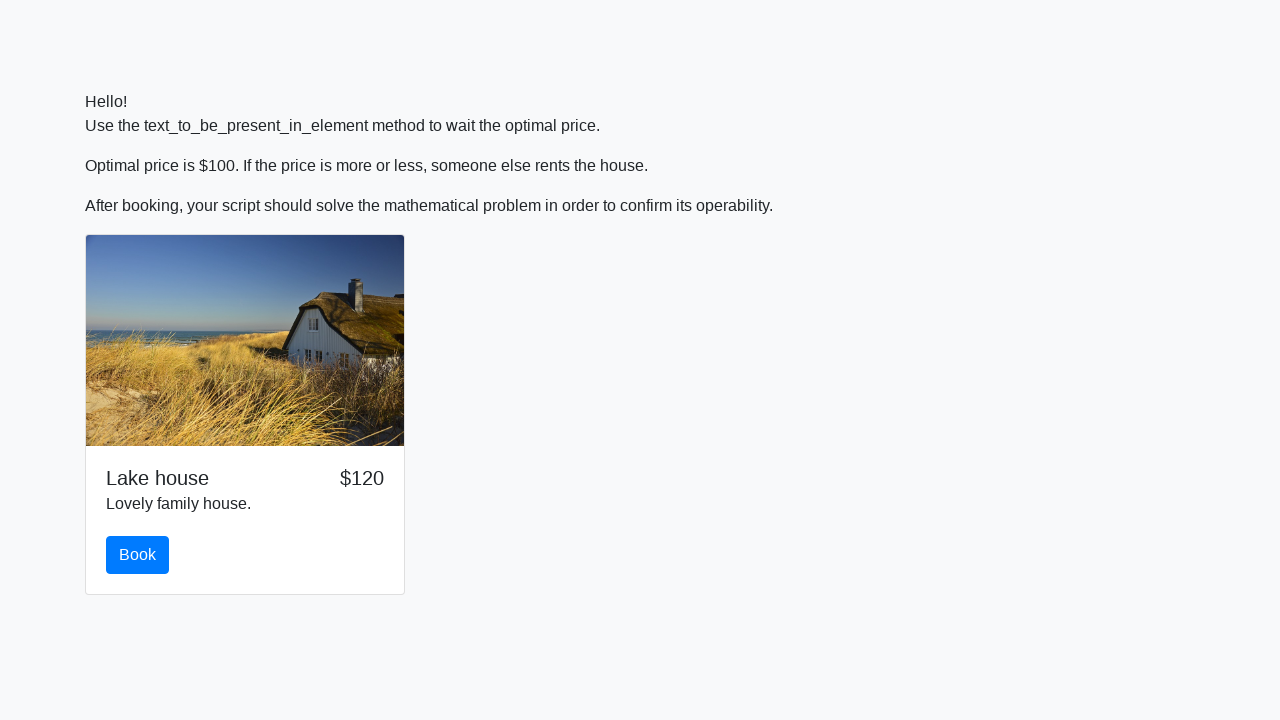